Tests dynamic controls by clicking Remove button, verifying "It's gone!" message, clicking Add button, and verifying "It's back" message

Starting URL: https://the-internet.herokuapp.com/dynamic_controls

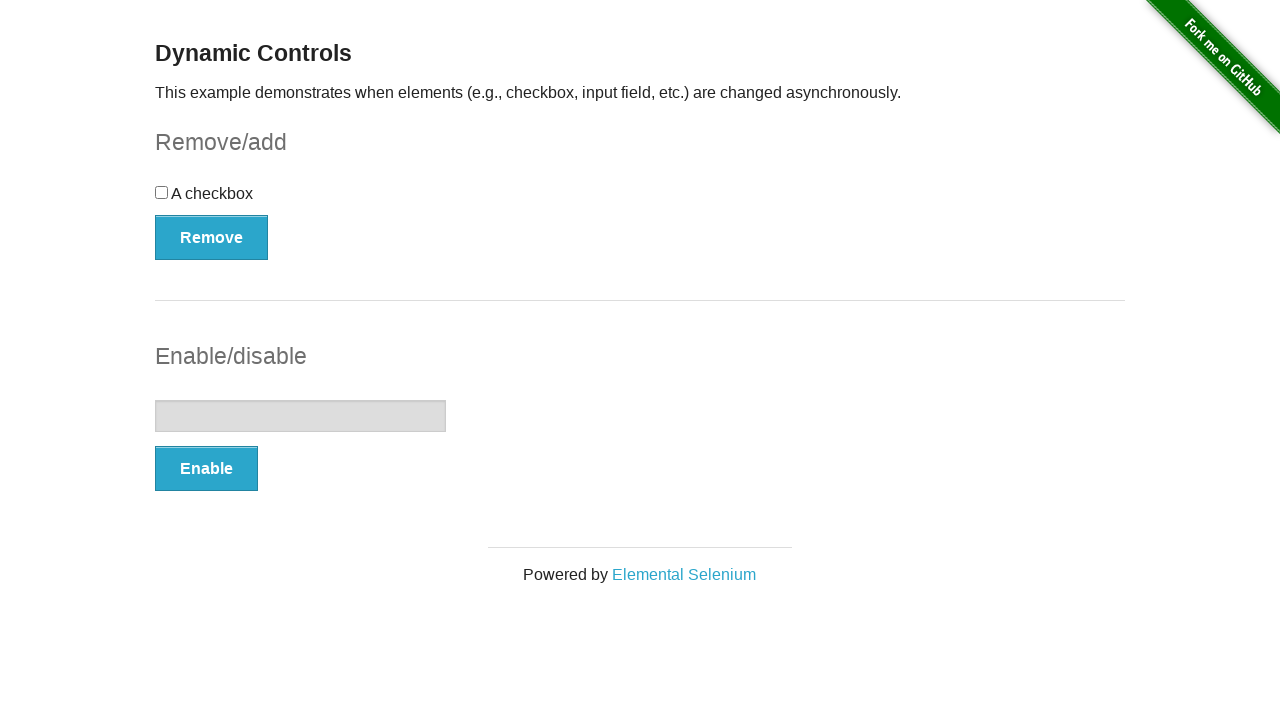

Clicked Remove button to remove dynamic control at (212, 237) on button[onclick='swapCheckbox()']
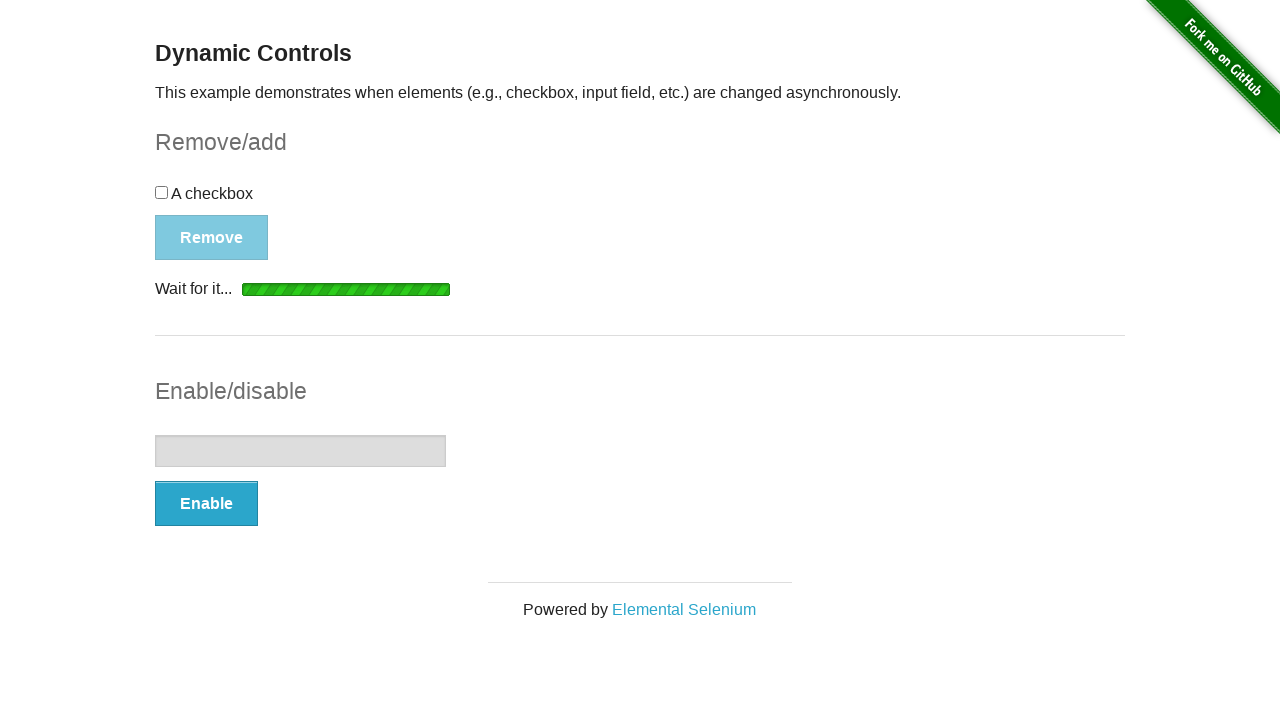

Verified 'It's gone!' message appeared after removing control
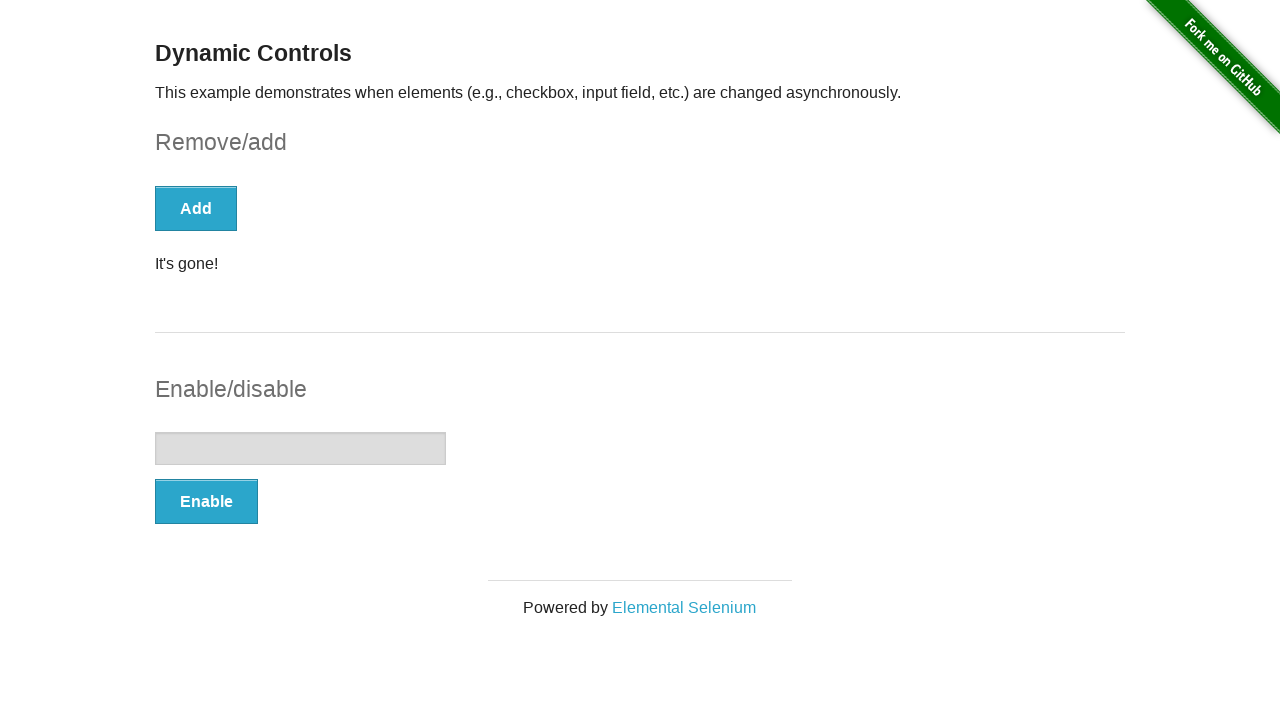

Clicked Add button to restore dynamic control at (196, 208) on button[onclick='swapCheckbox()']
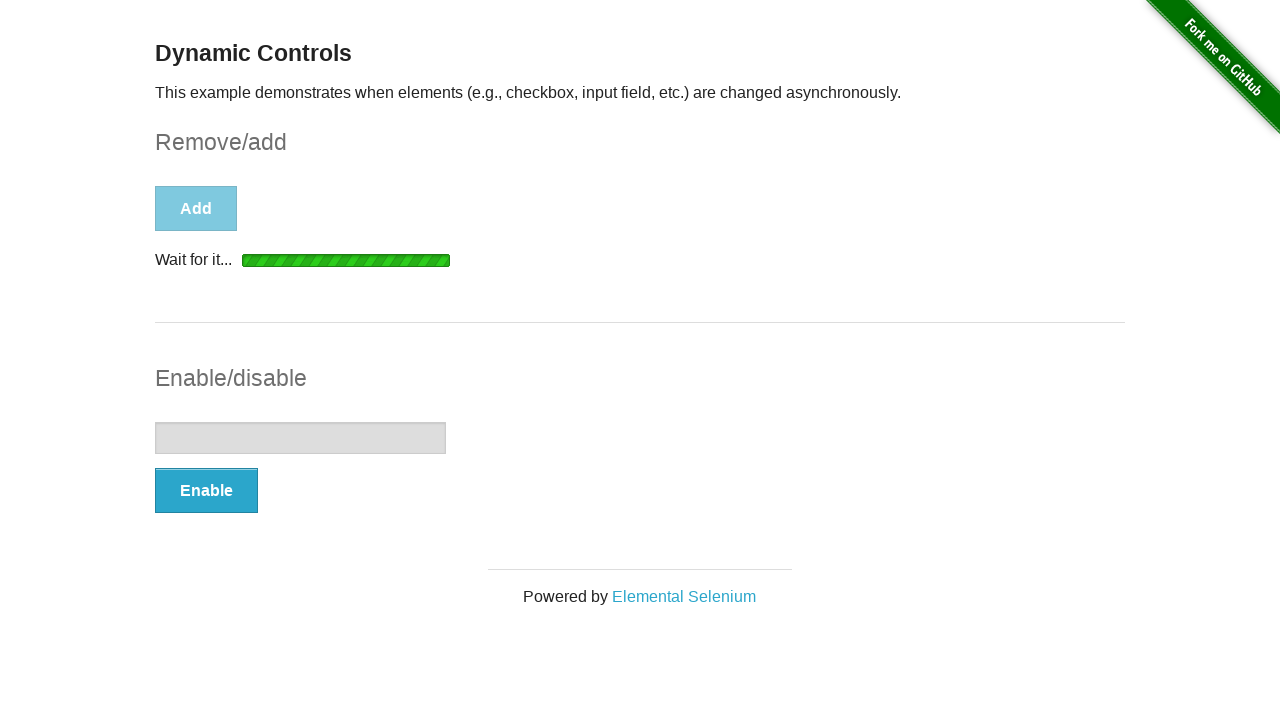

Verified 'It's back' message appeared after restoring control
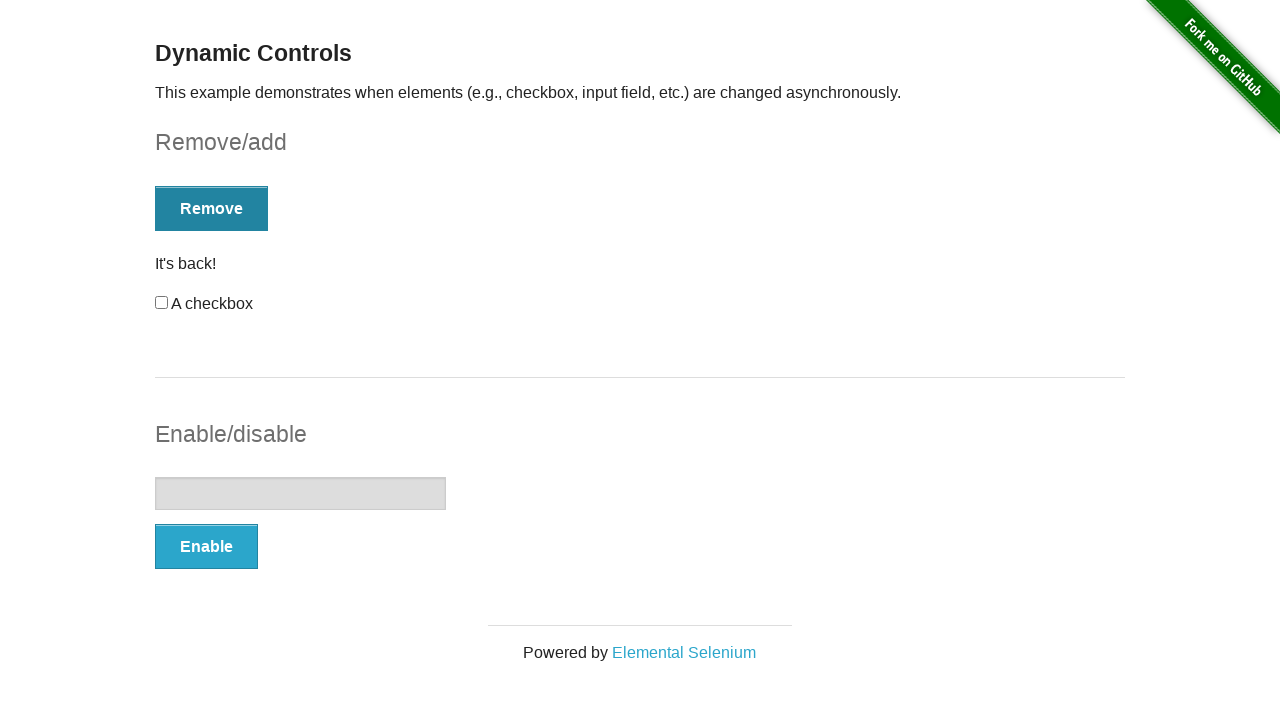

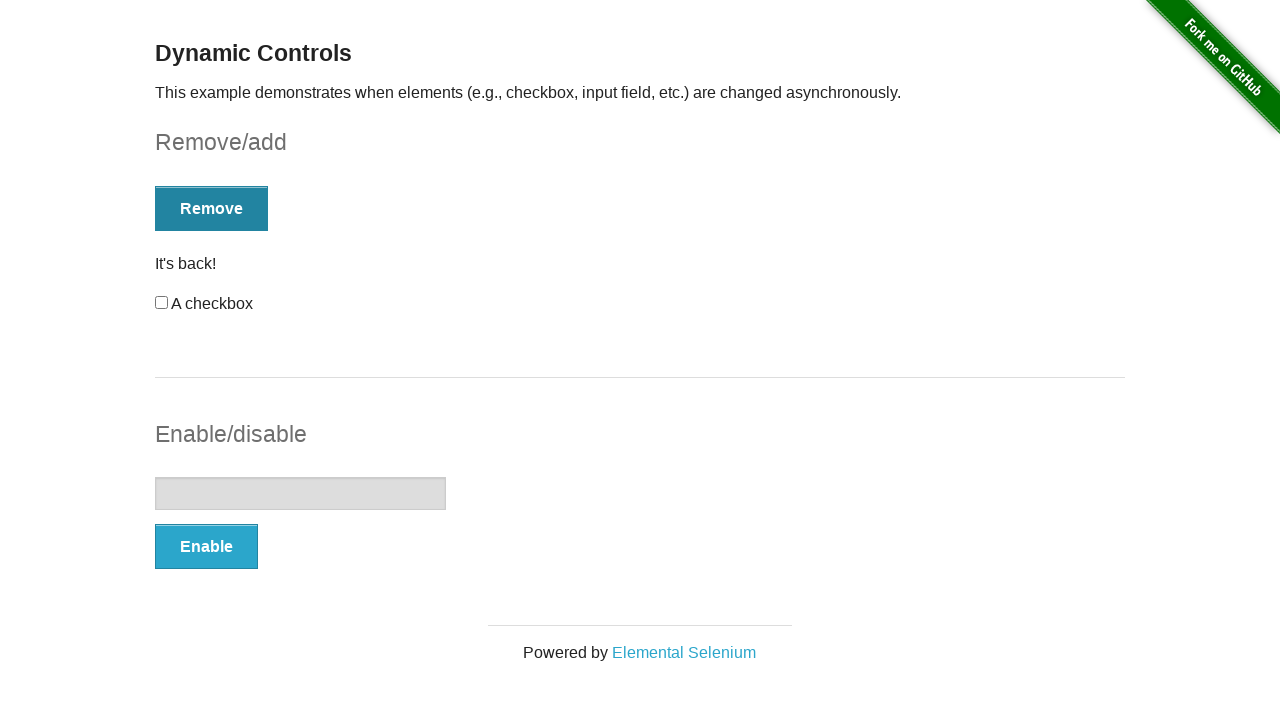